Tests select box functionality using different selection methods - by visible text, index, value, and attribute

Starting URL: http://www.tlkeith.com/WebDriverIOTutorialTest.html

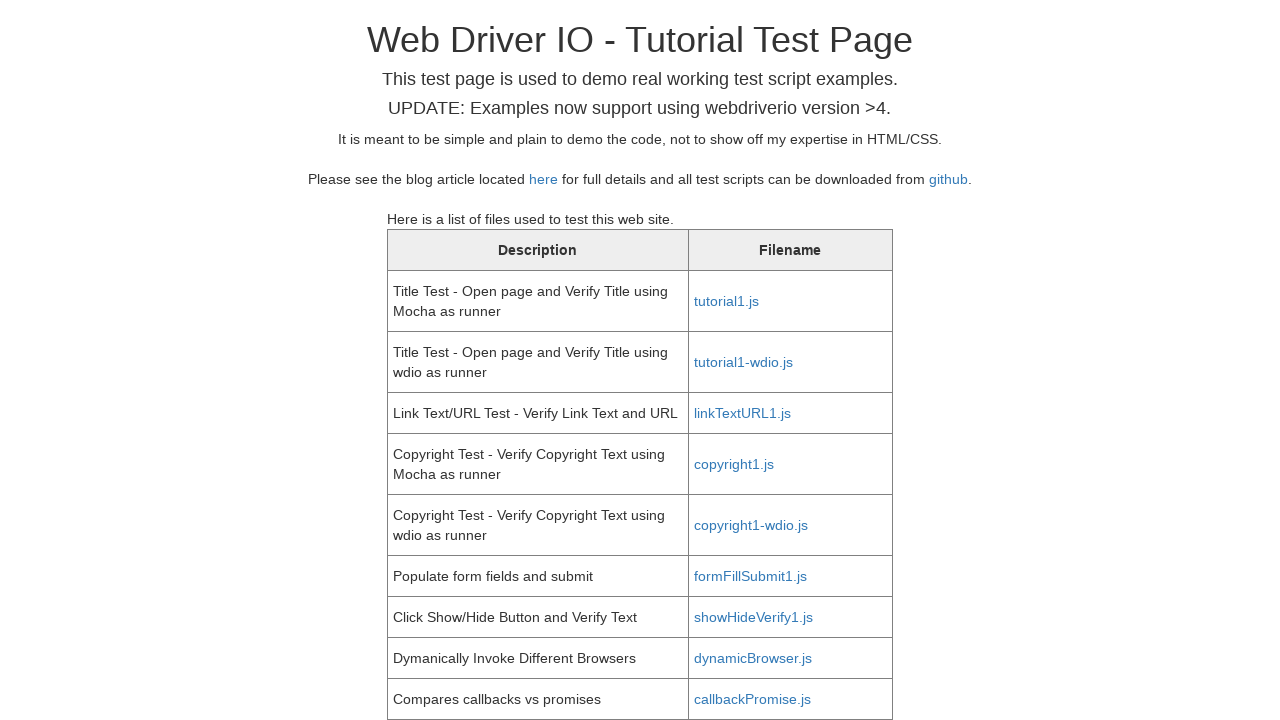

Scrolled selectbox into view
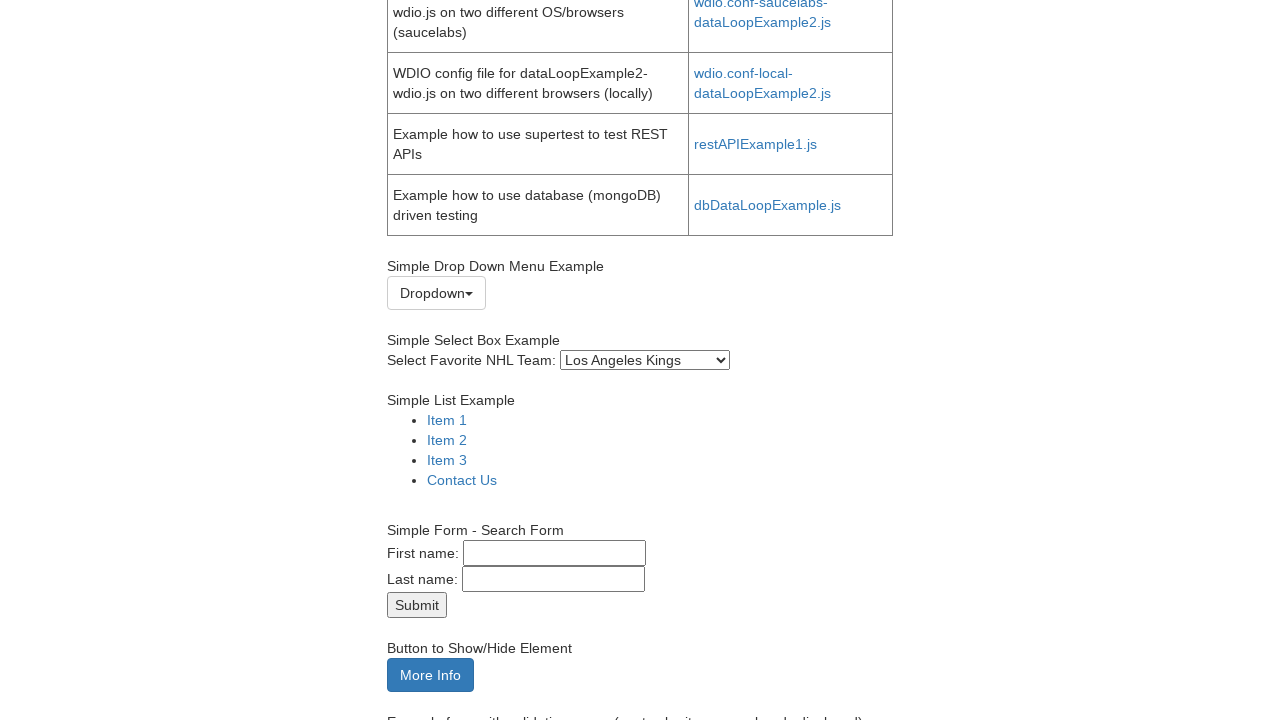

Retrieved default selected option text
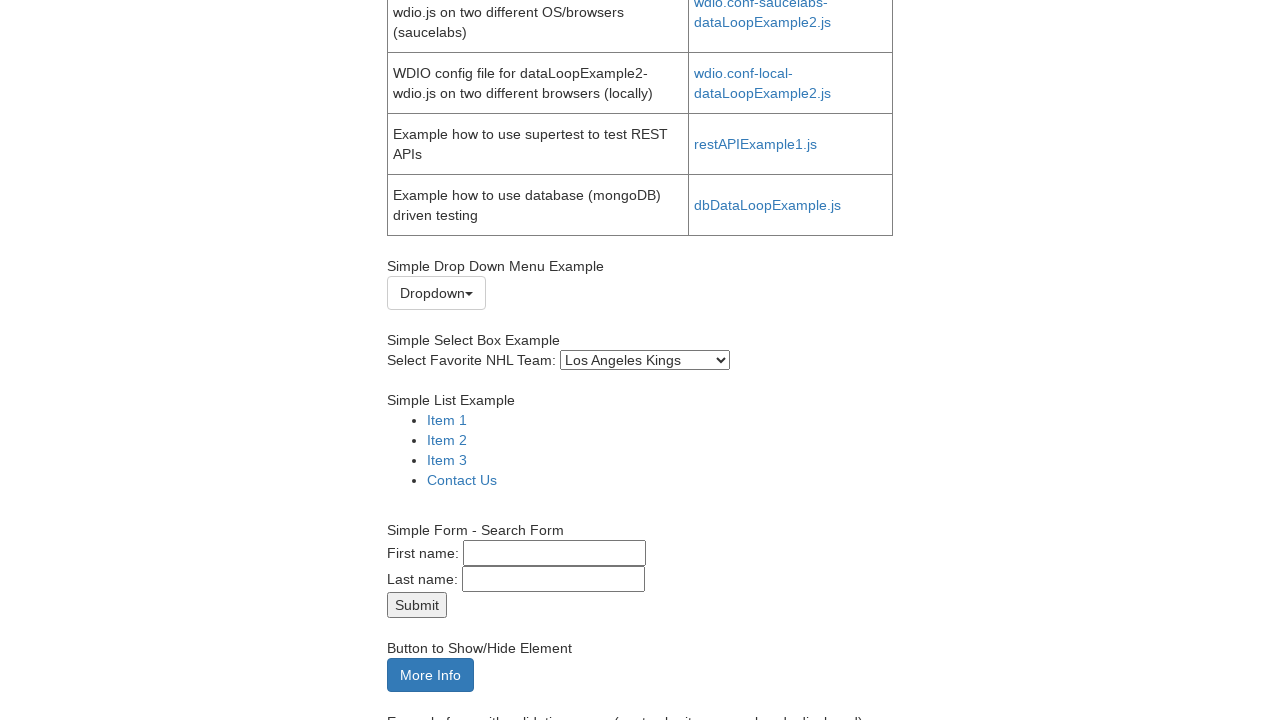

Verified default selection is 'Los Angeles Kings'
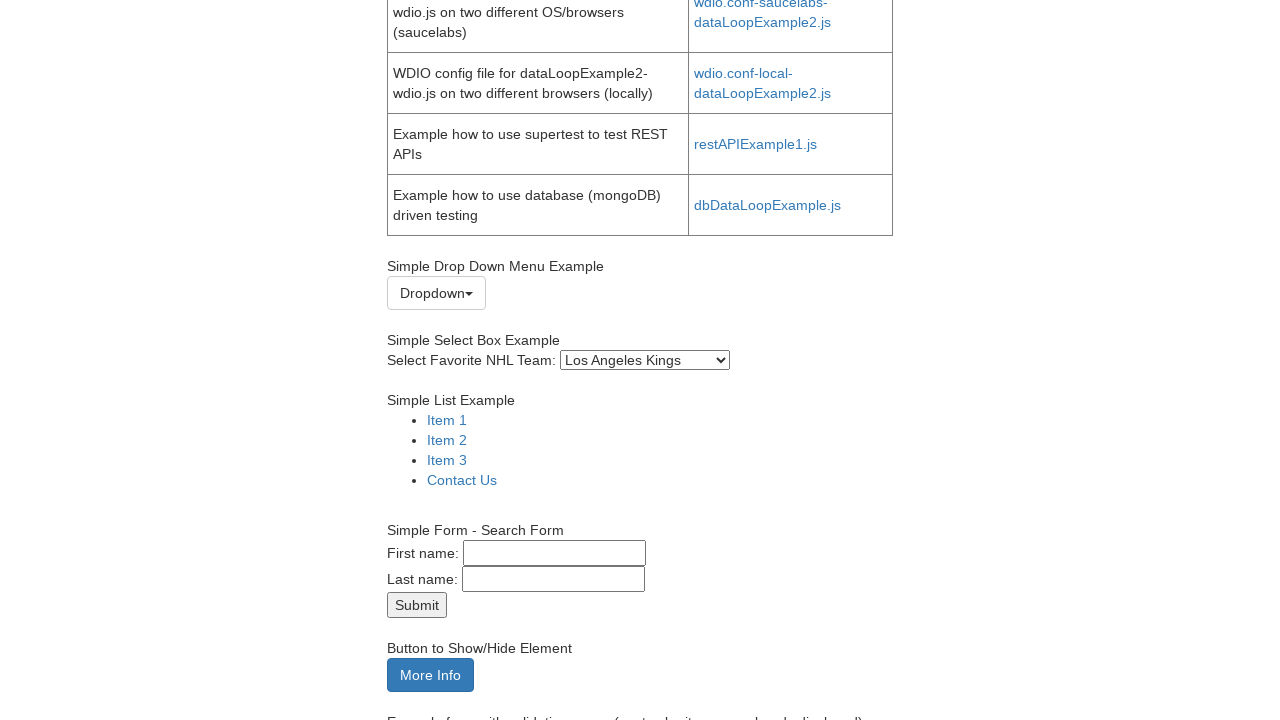

Selected 'San Jose Sharks' by visible text on #selectbox
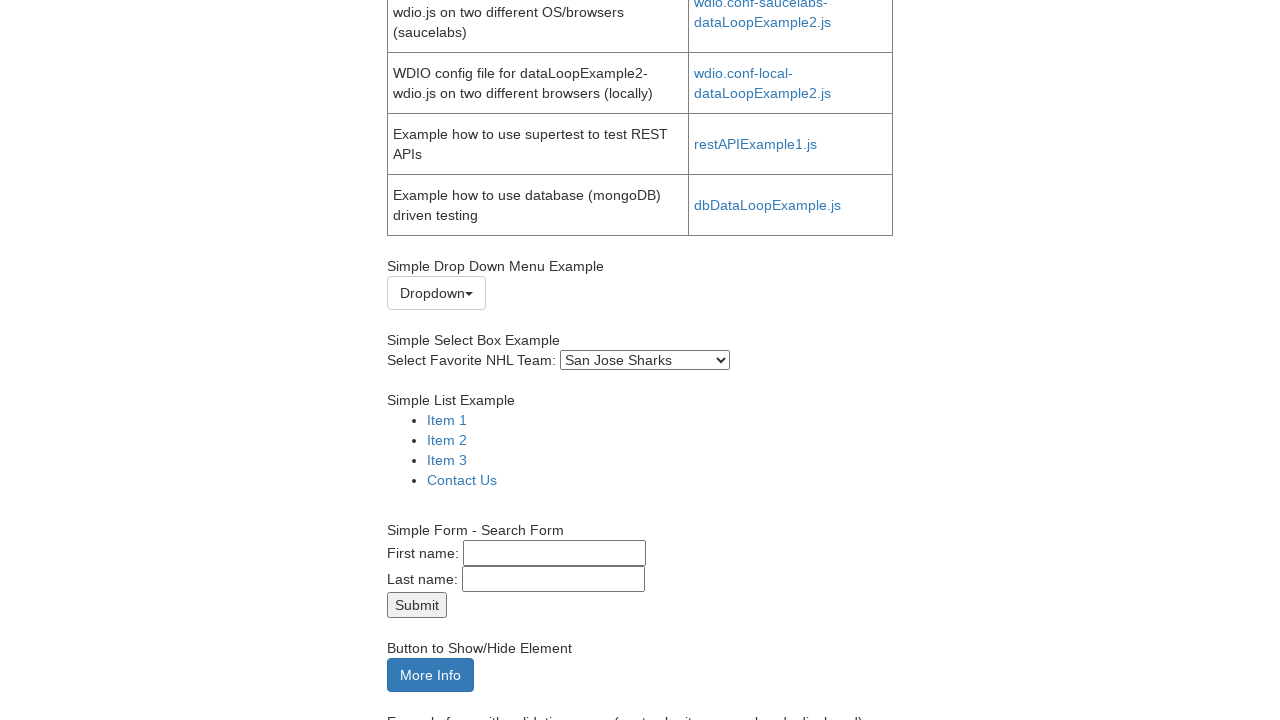

Retrieved currently selected option text
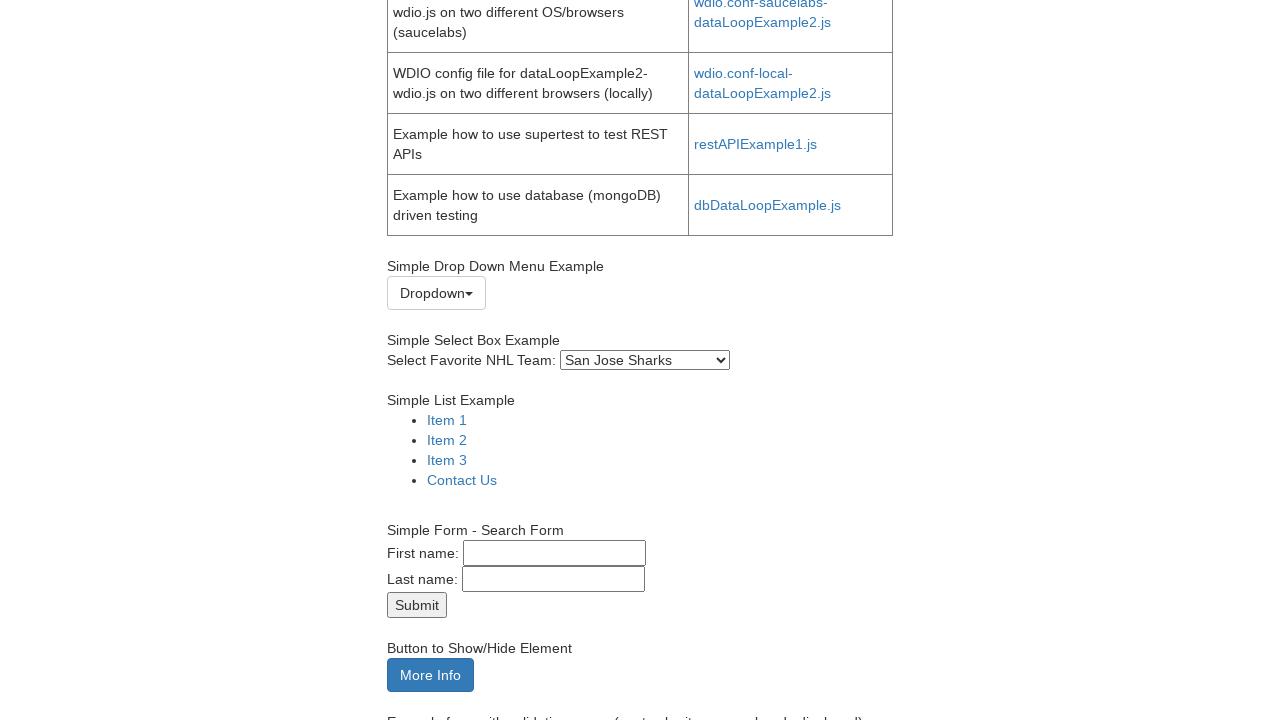

Verified selection is 'San Jose Sharks'
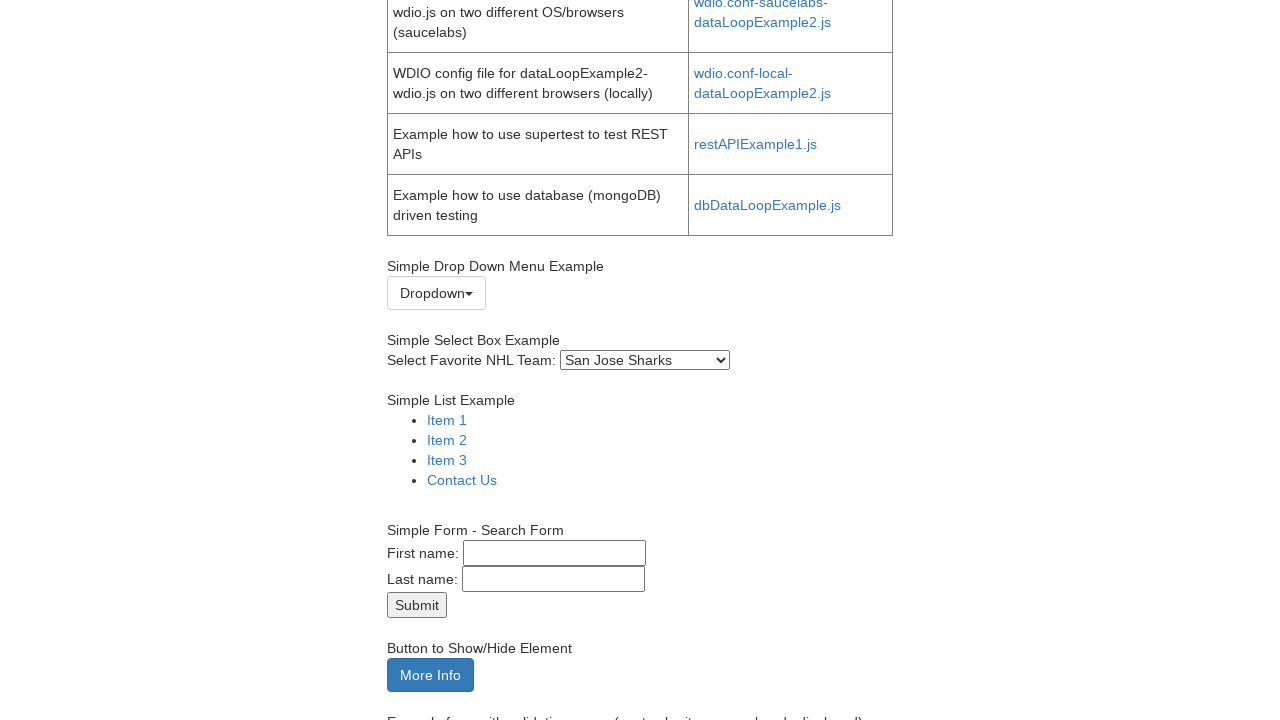

Selected option at index 21 on #selectbox
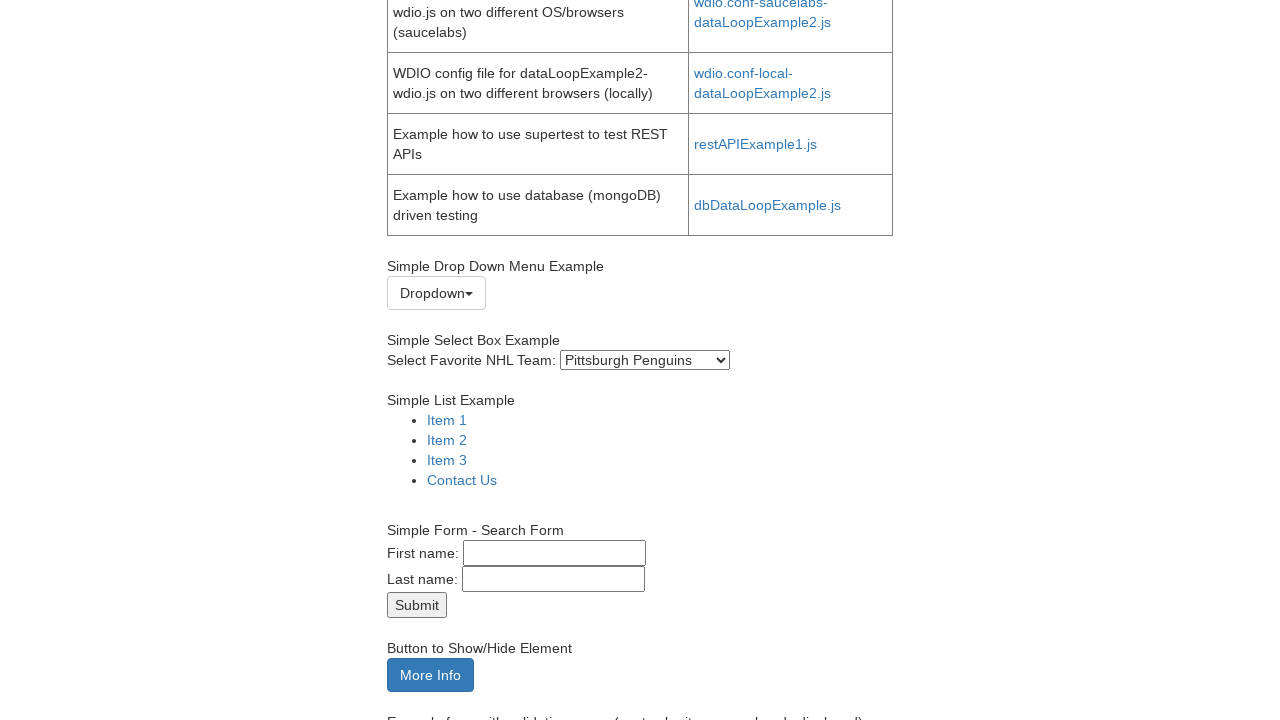

Retrieved currently selected option text
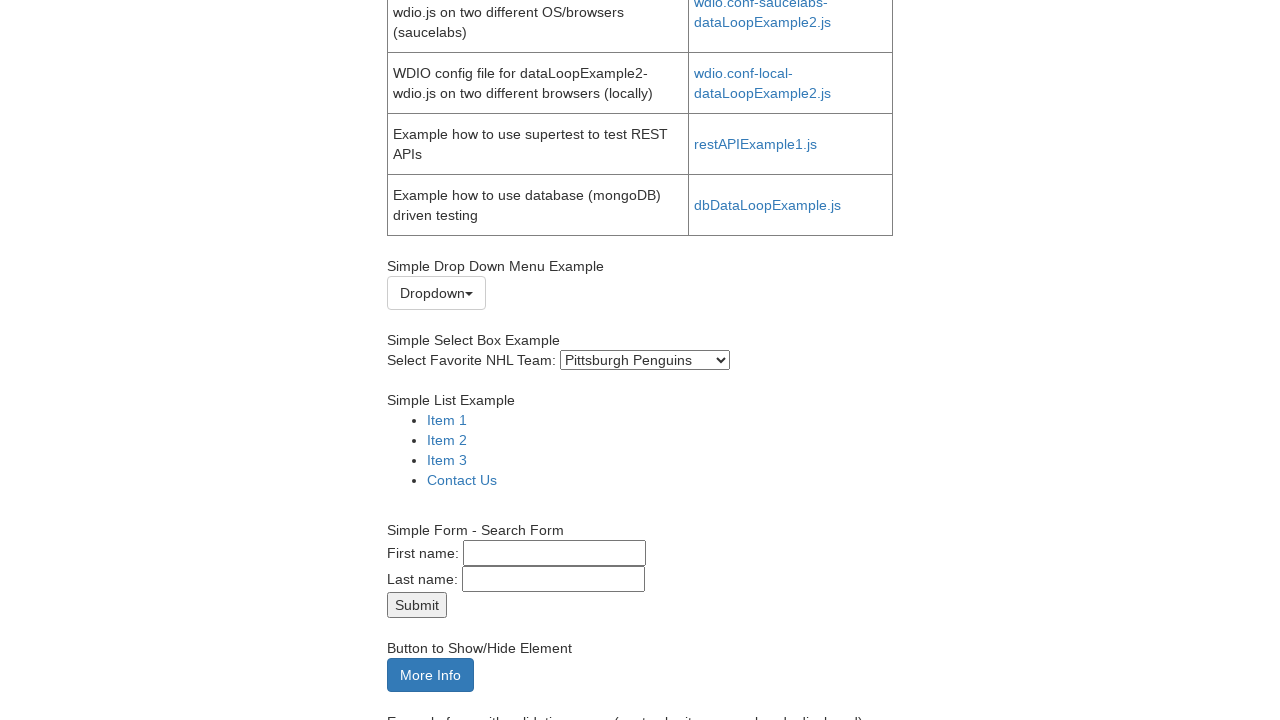

Verified selection is 'Pittsburgh Penguins'
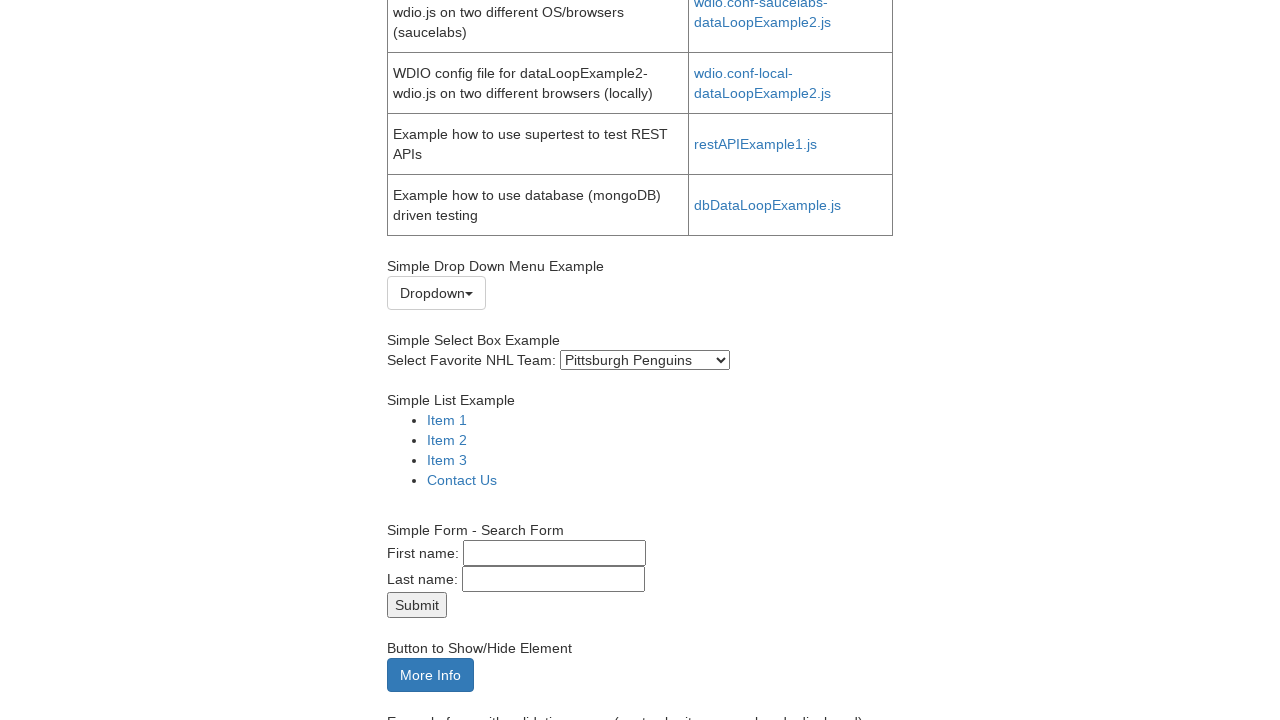

Selected option with value 'Blackhawks' on #selectbox
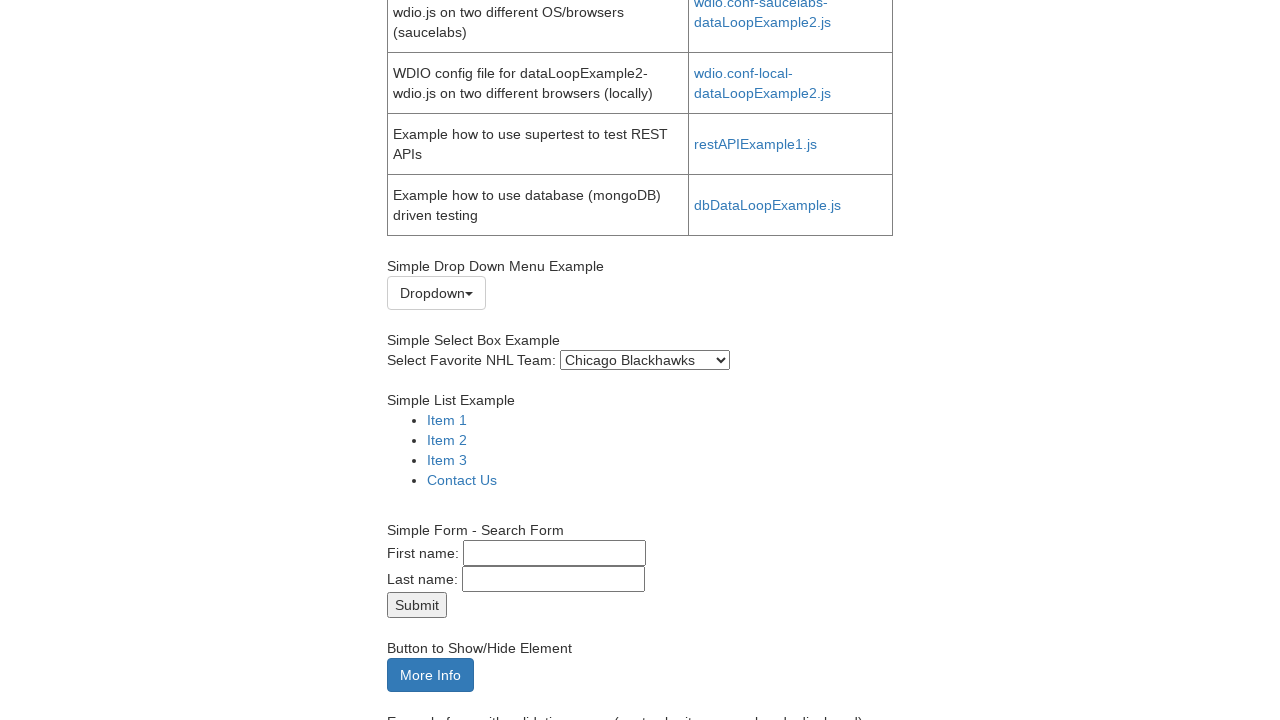

Retrieved currently selected option text
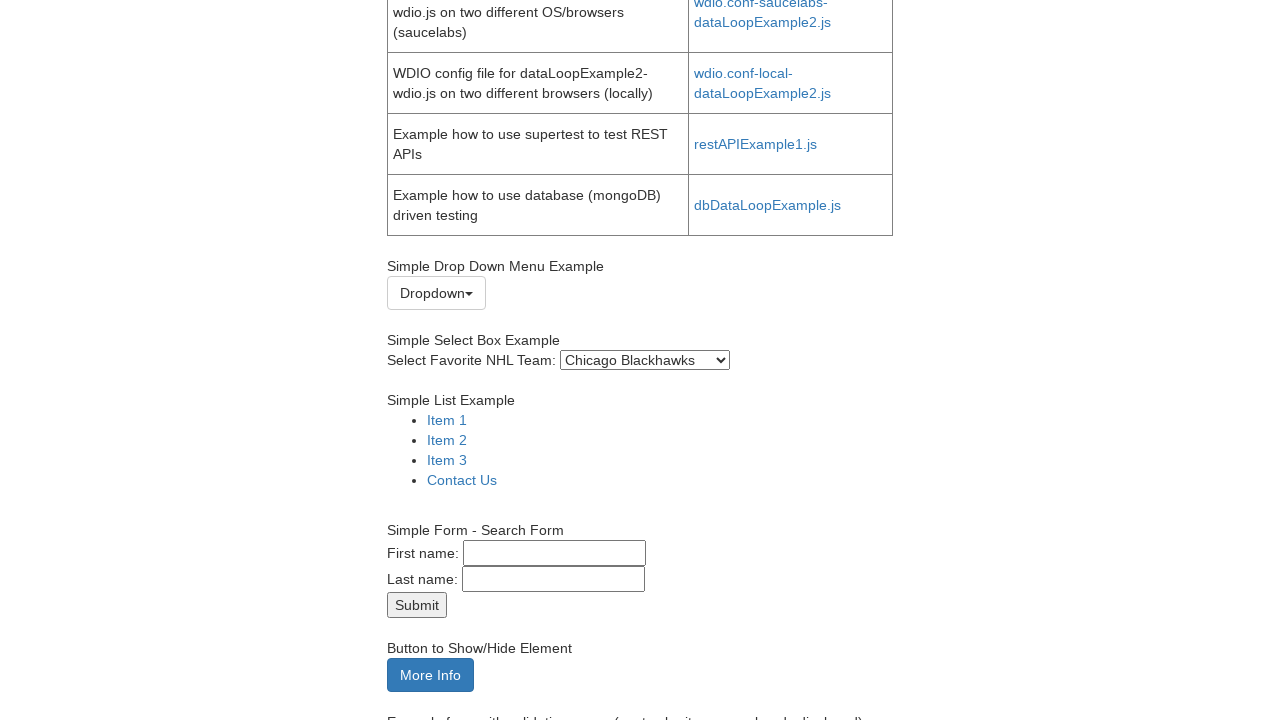

Verified selection is 'Chicago Blackhawks'
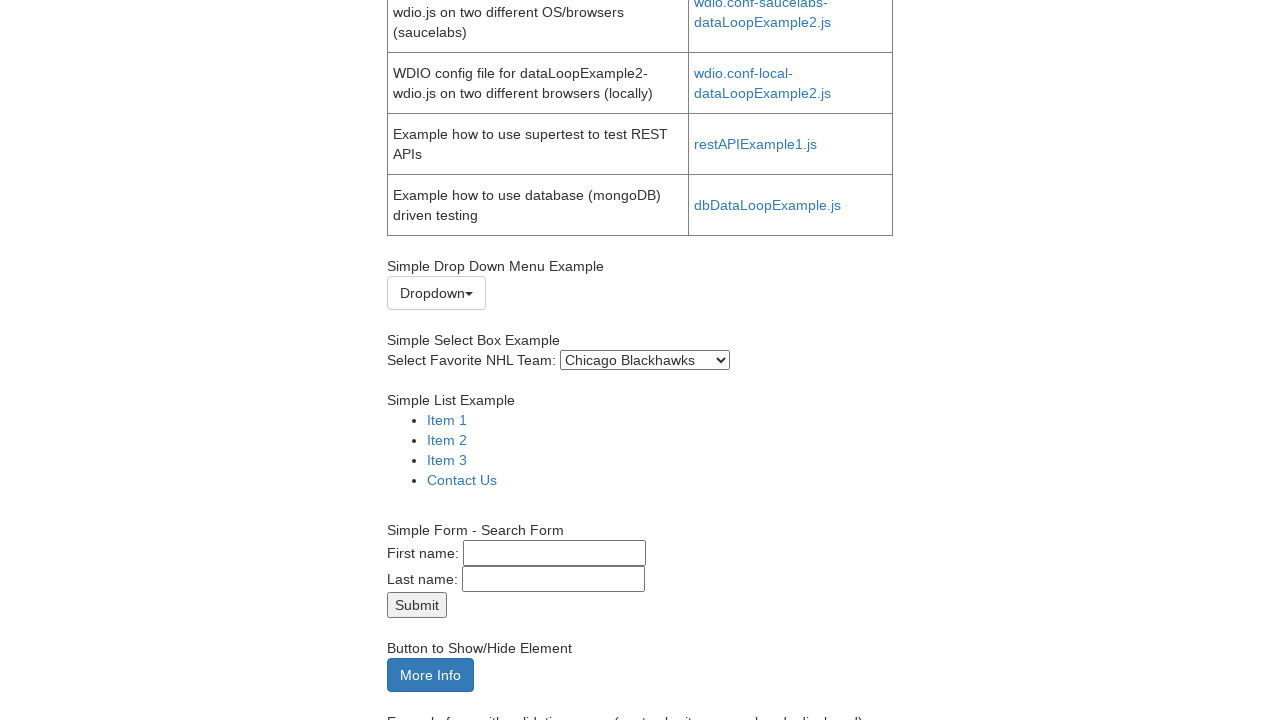

Selected option with value 'Coyotes' on #selectbox
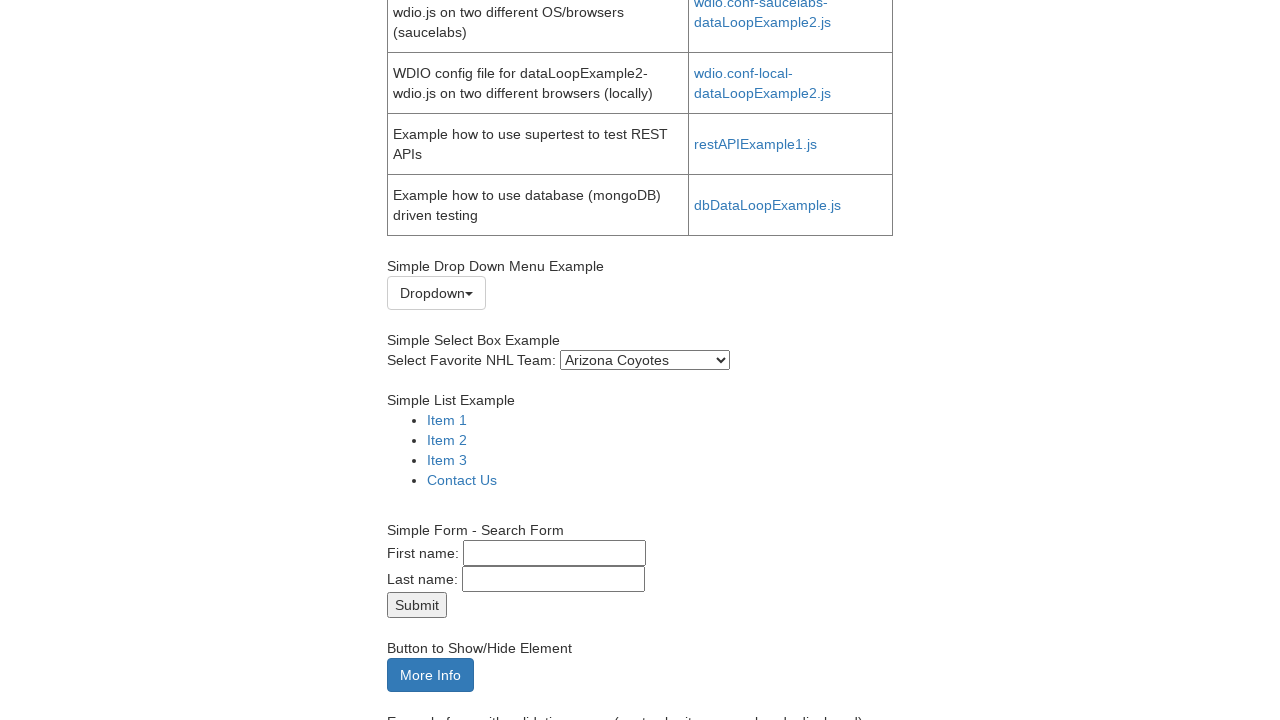

Retrieved currently selected option text
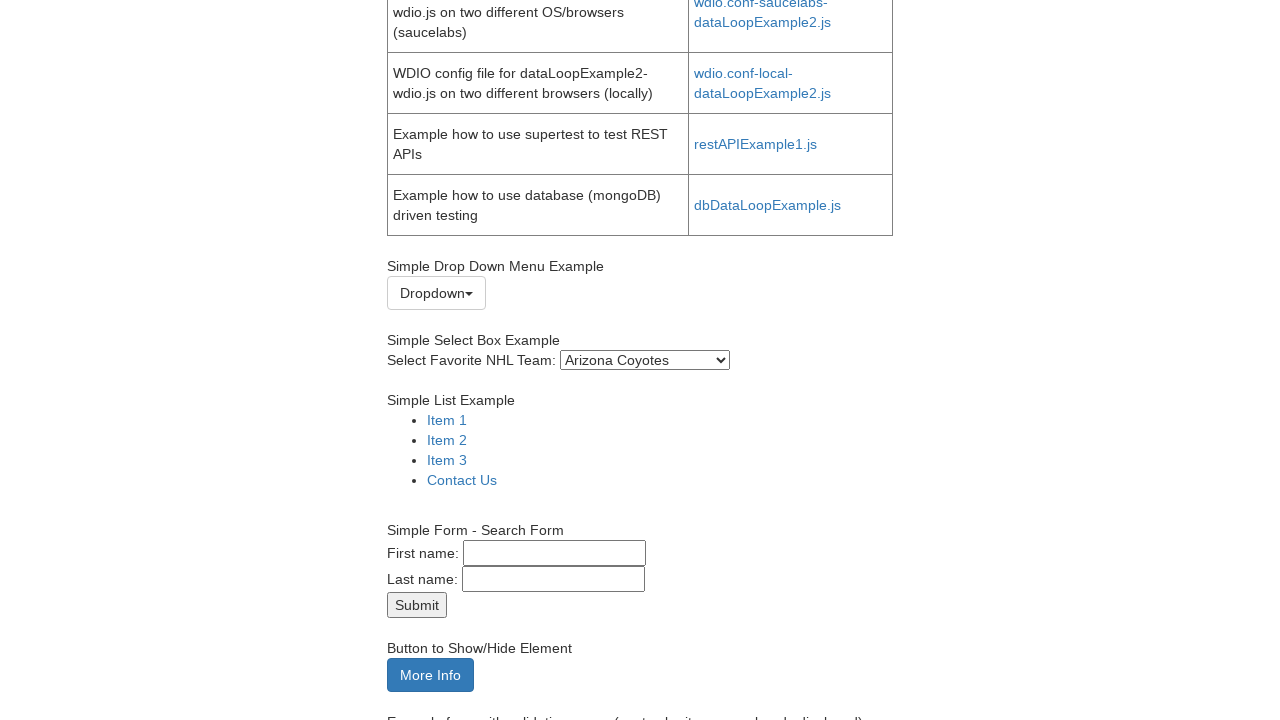

Verified selection is 'Arizona Coyotes'
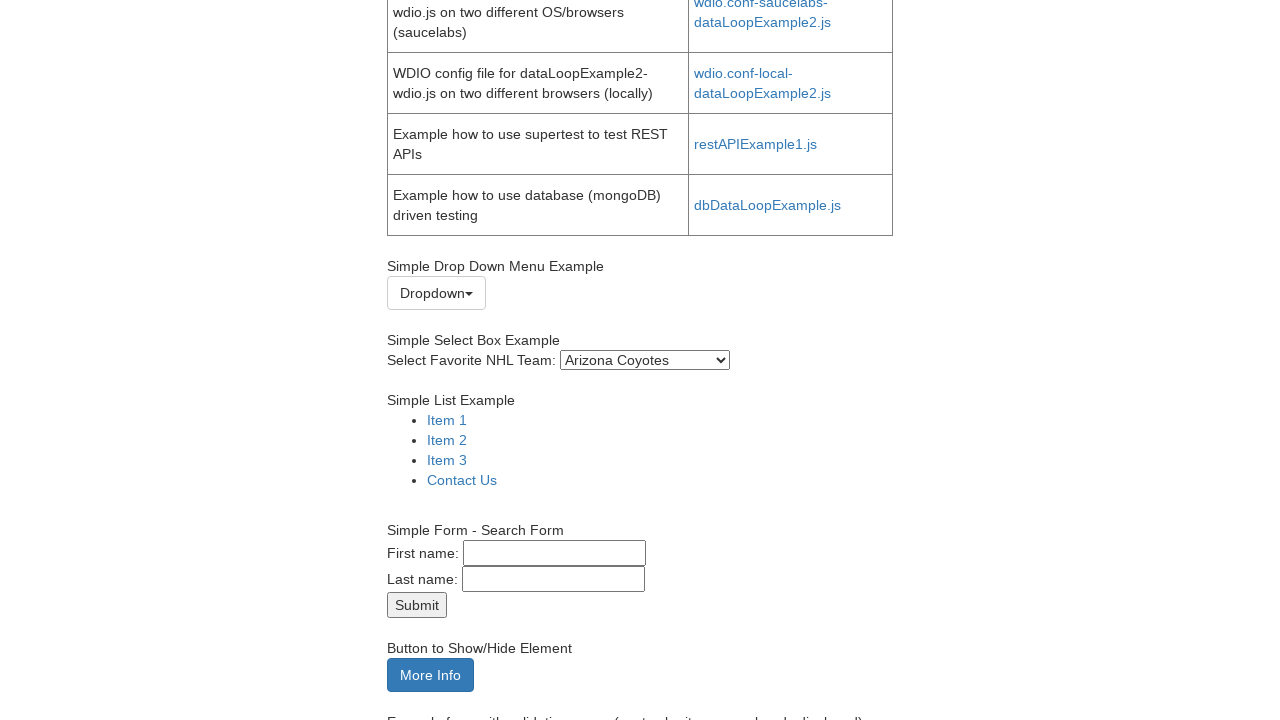

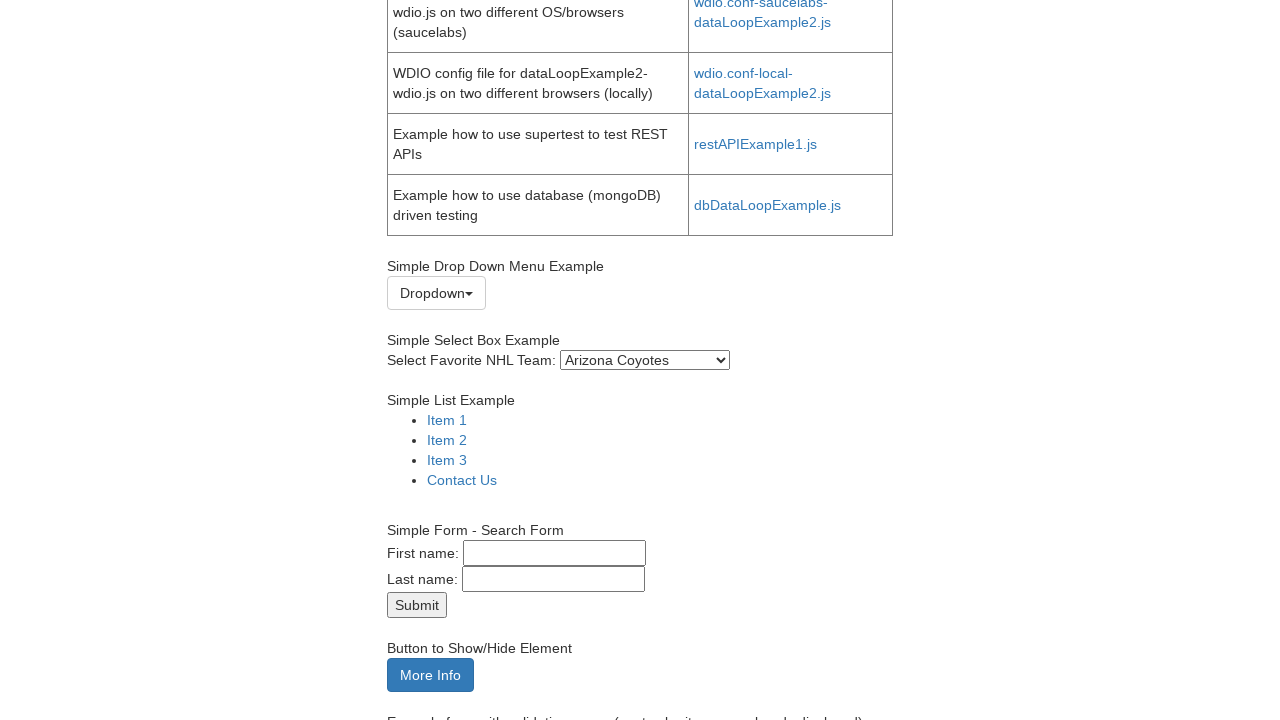